Tests basic browser navigation functionality including back, forward, refresh, and navigating between different websites

Starting URL: https://etsy.com

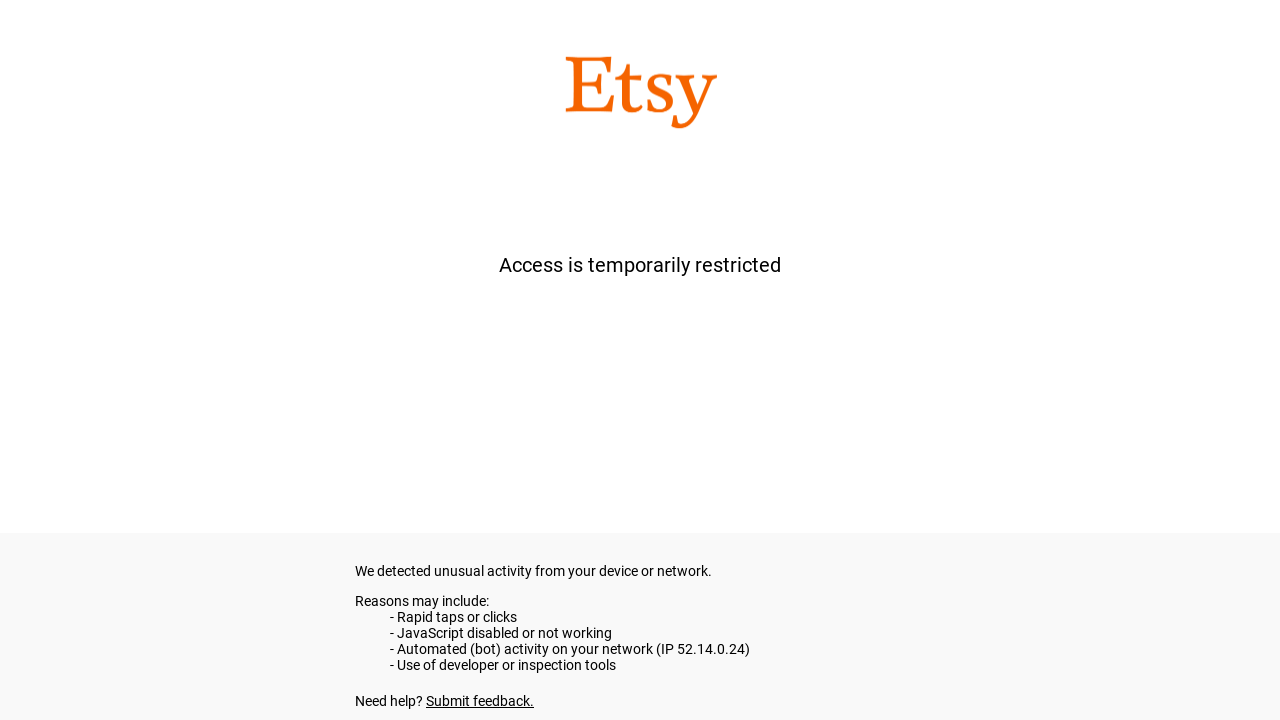

Navigated back from Etsy
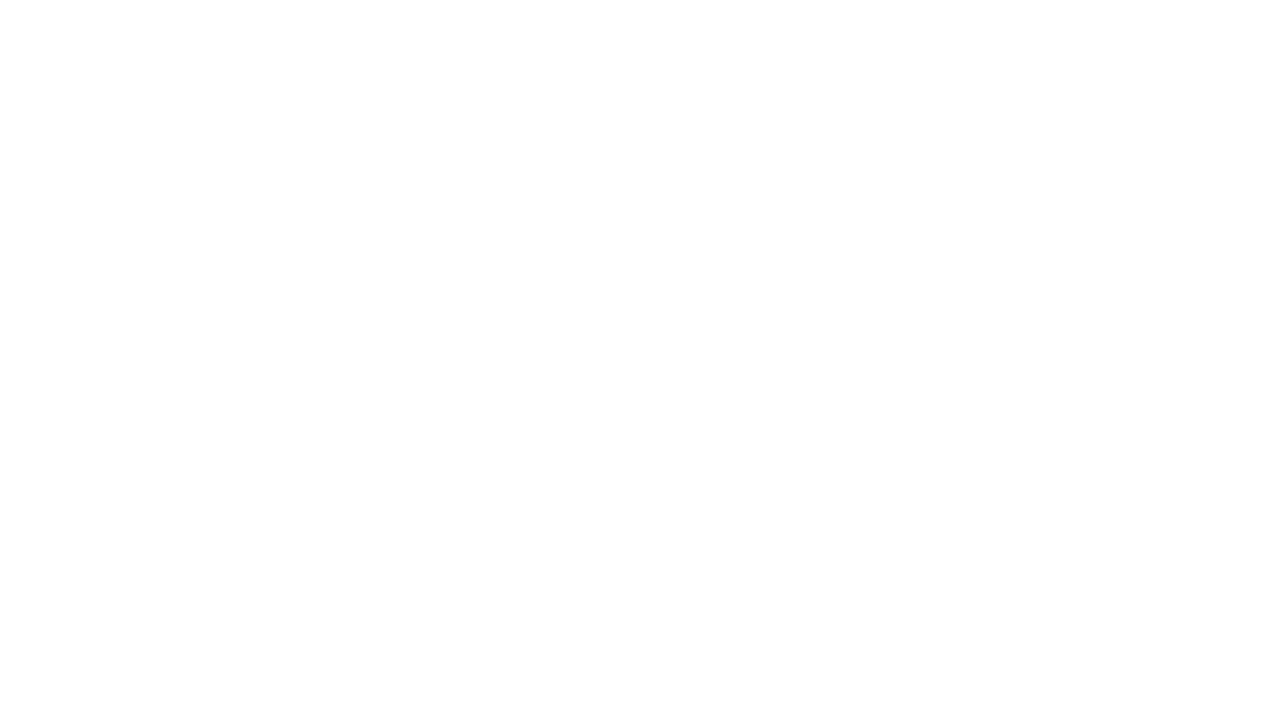

Navigated forward to return to Etsy
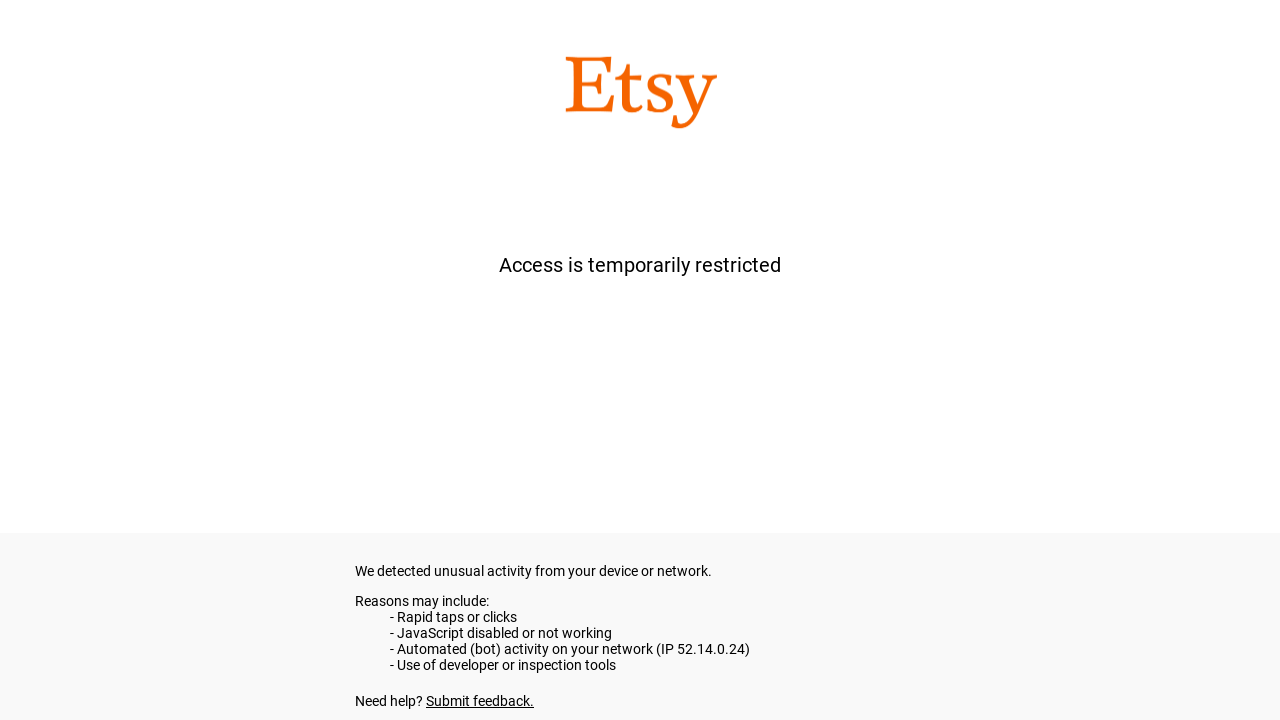

Refreshed Etsy page
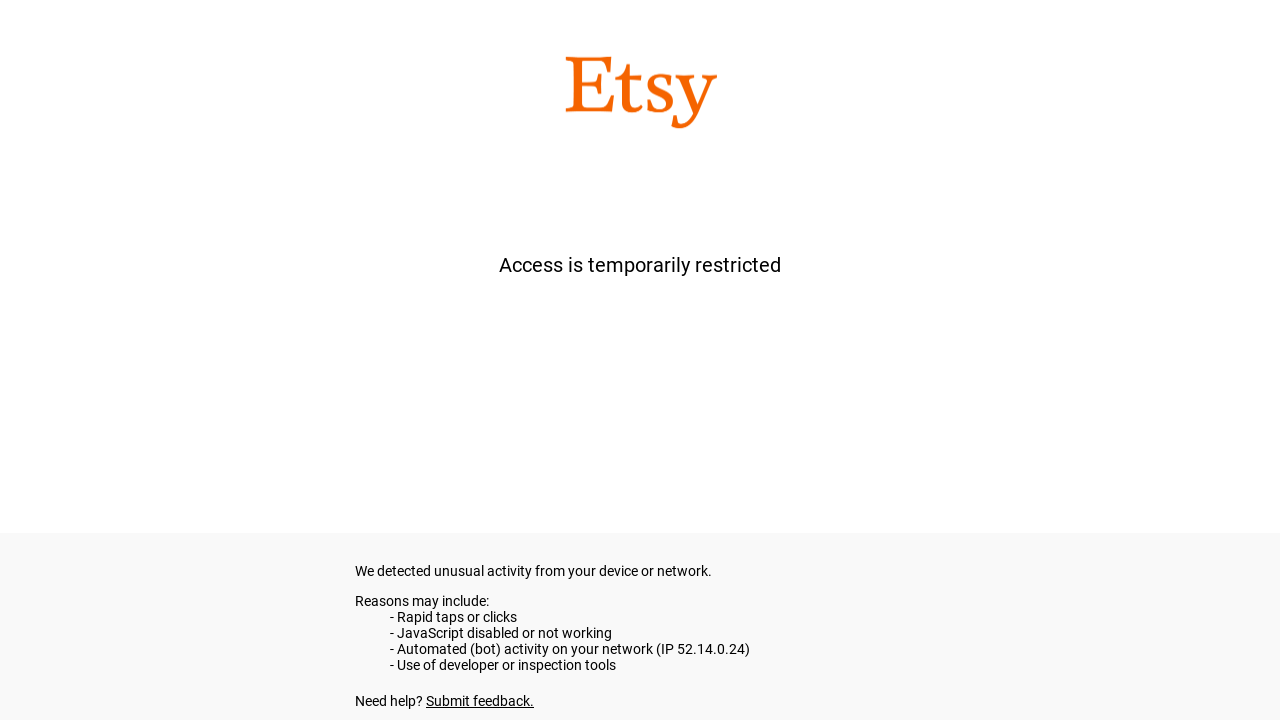

Retrieved Etsy page title: etsy.com
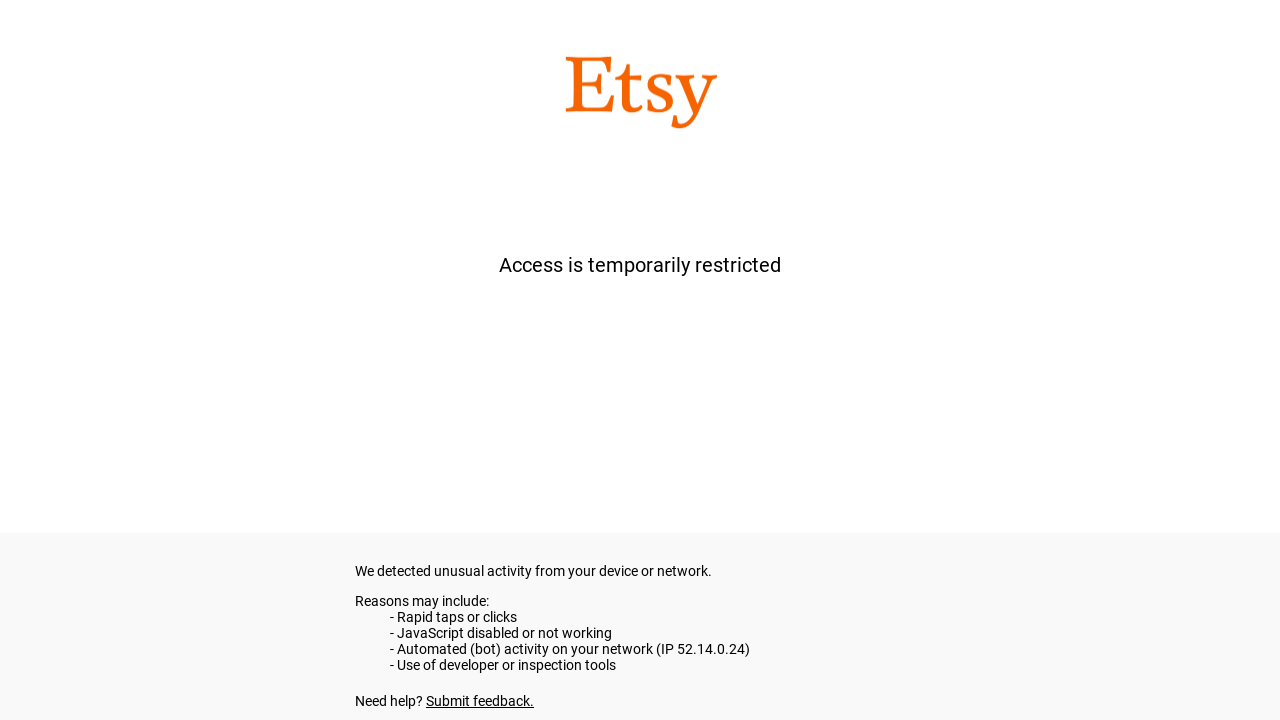

Navigated to Tesla website
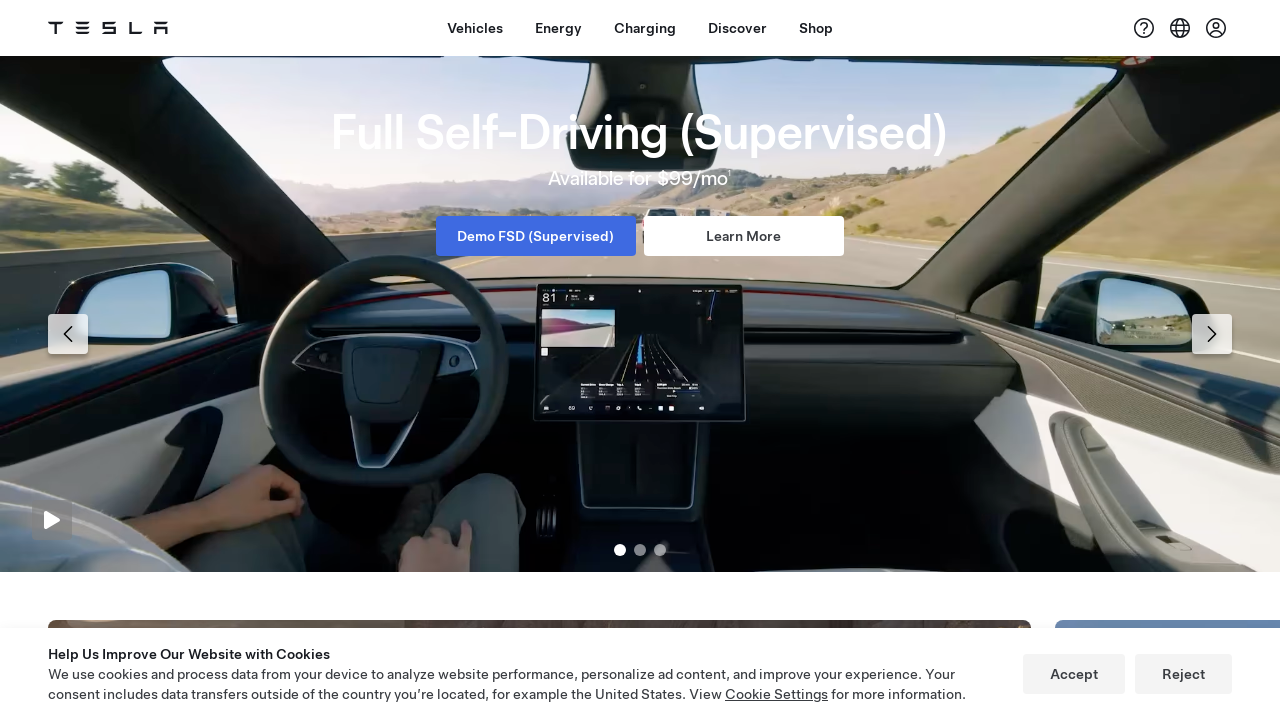

Retrieved Tesla page title: Electric Cars, Solar & Clean Energy | Tesla
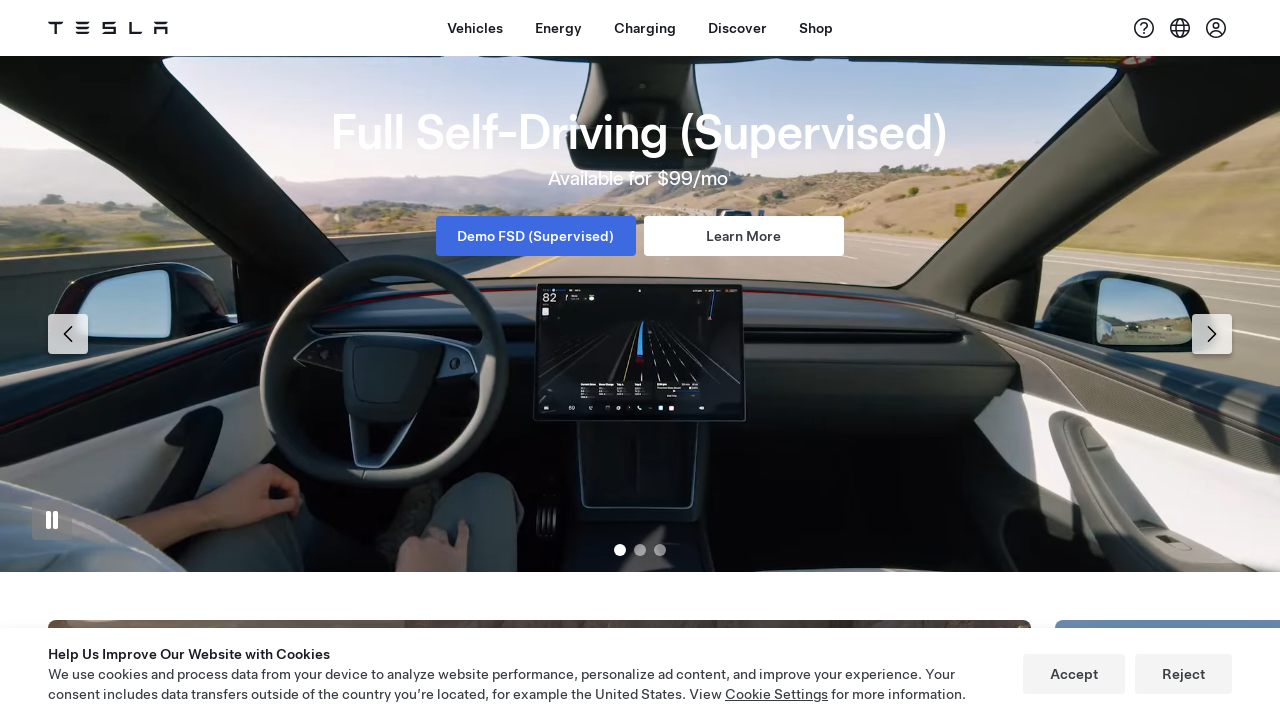

Retrieved Tesla page URL: https://www.tesla.com/
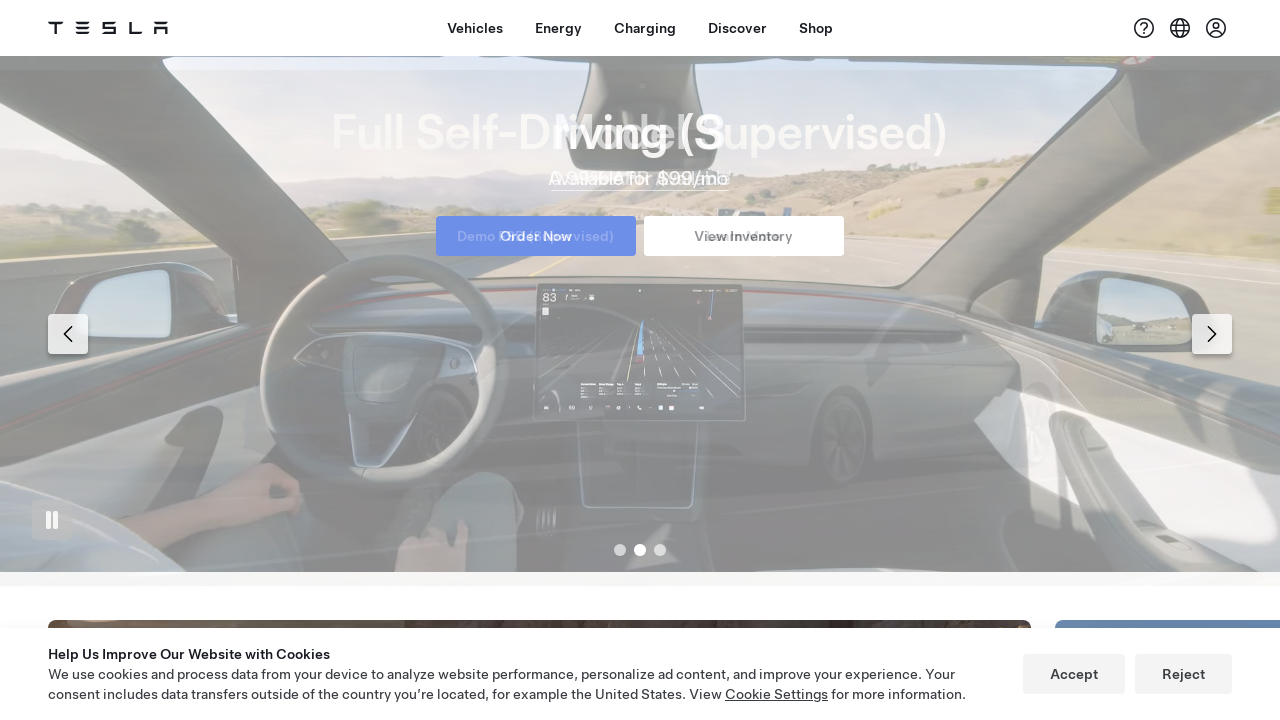

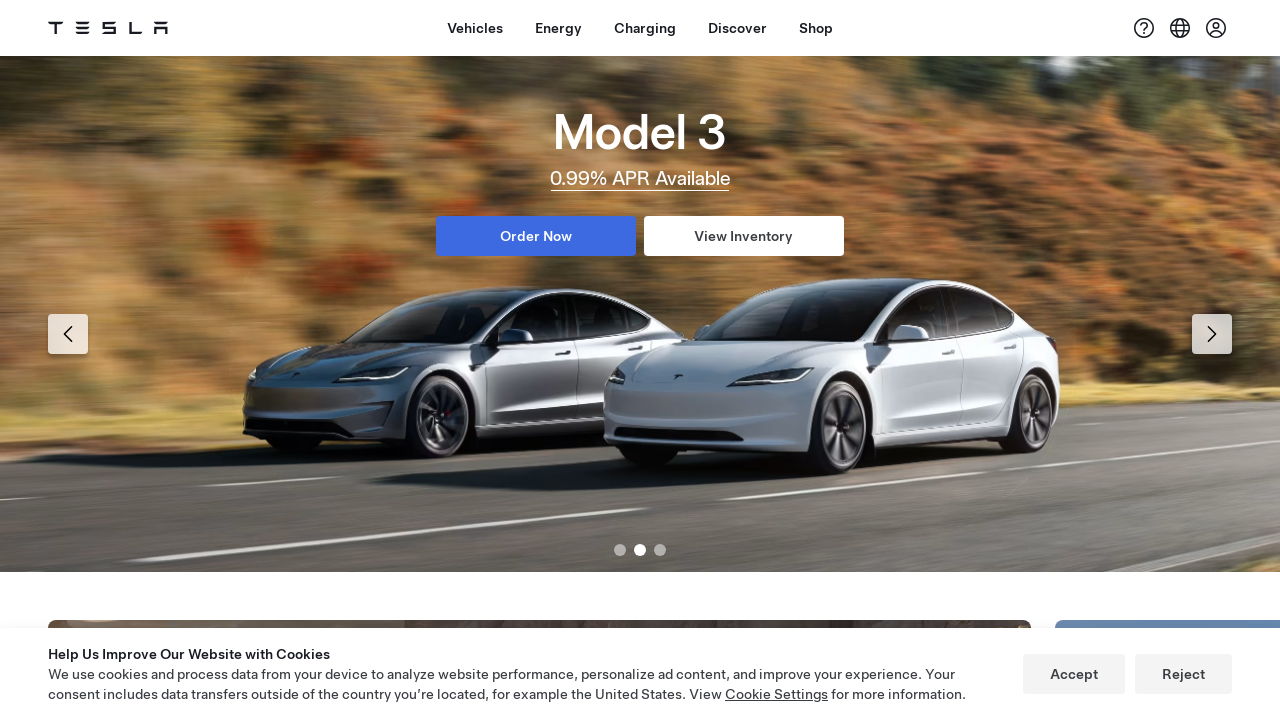